Navigates to the Rubber Ducks category page by clicking the menu item

Starting URL: http://litecart.stqa.ru/en/

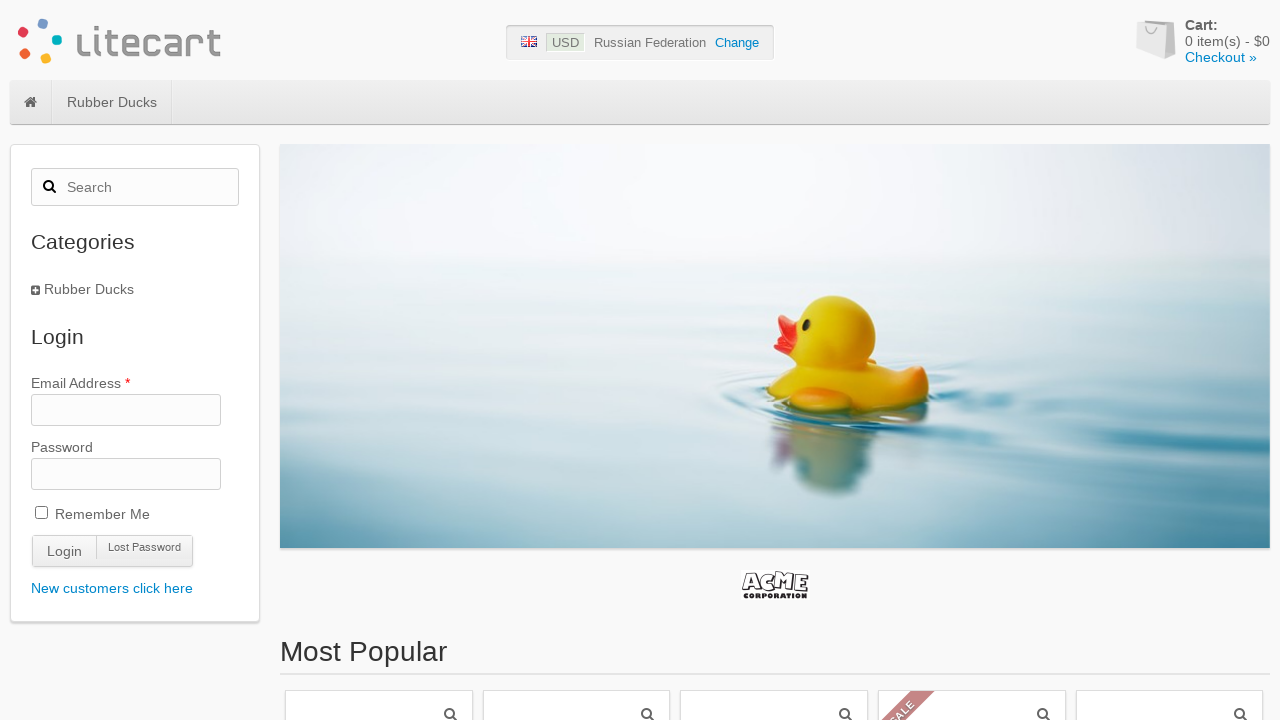

Clicked on Rubber Ducks menu item at (112, 102) on #site-menu .category-1 > a
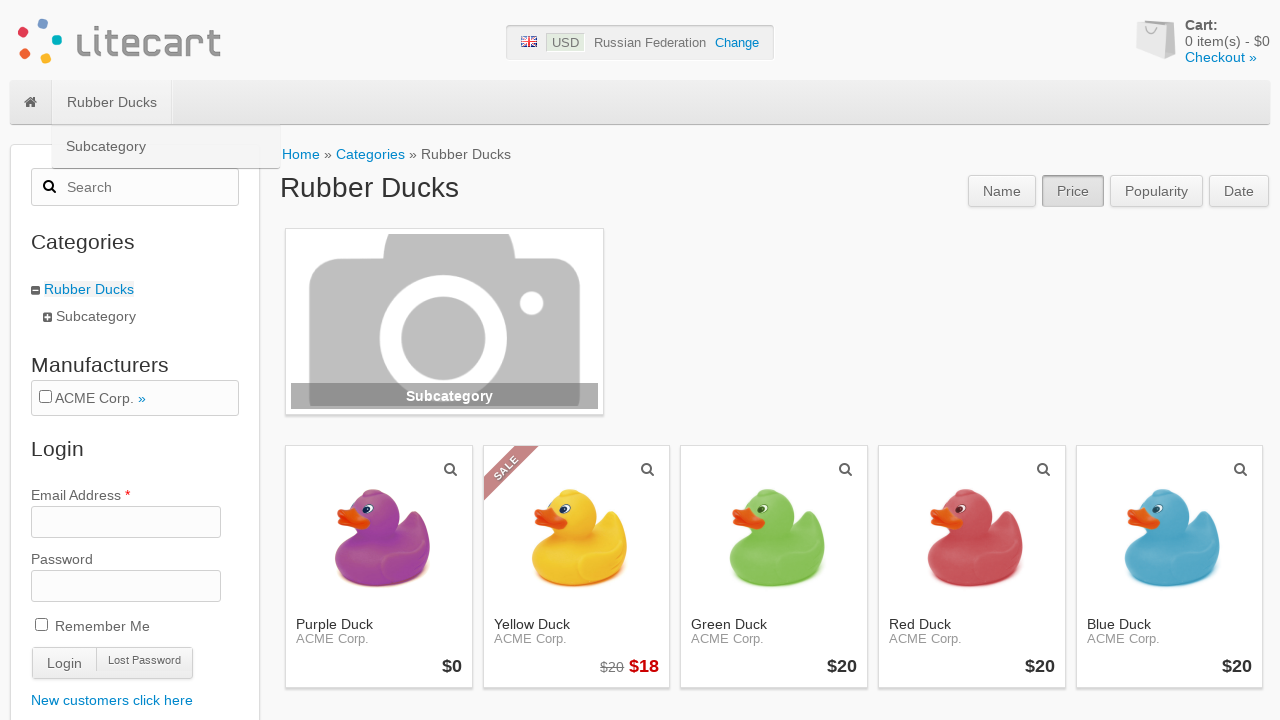

Rubber Ducks category page loaded with title
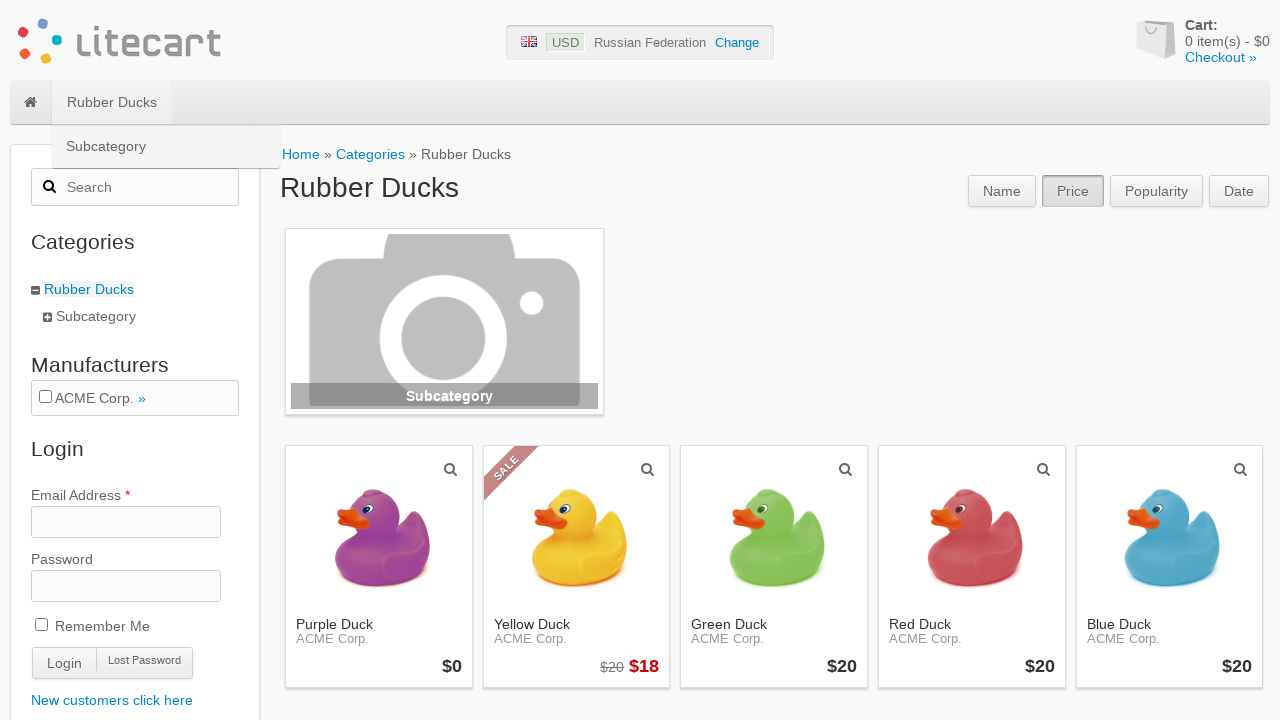

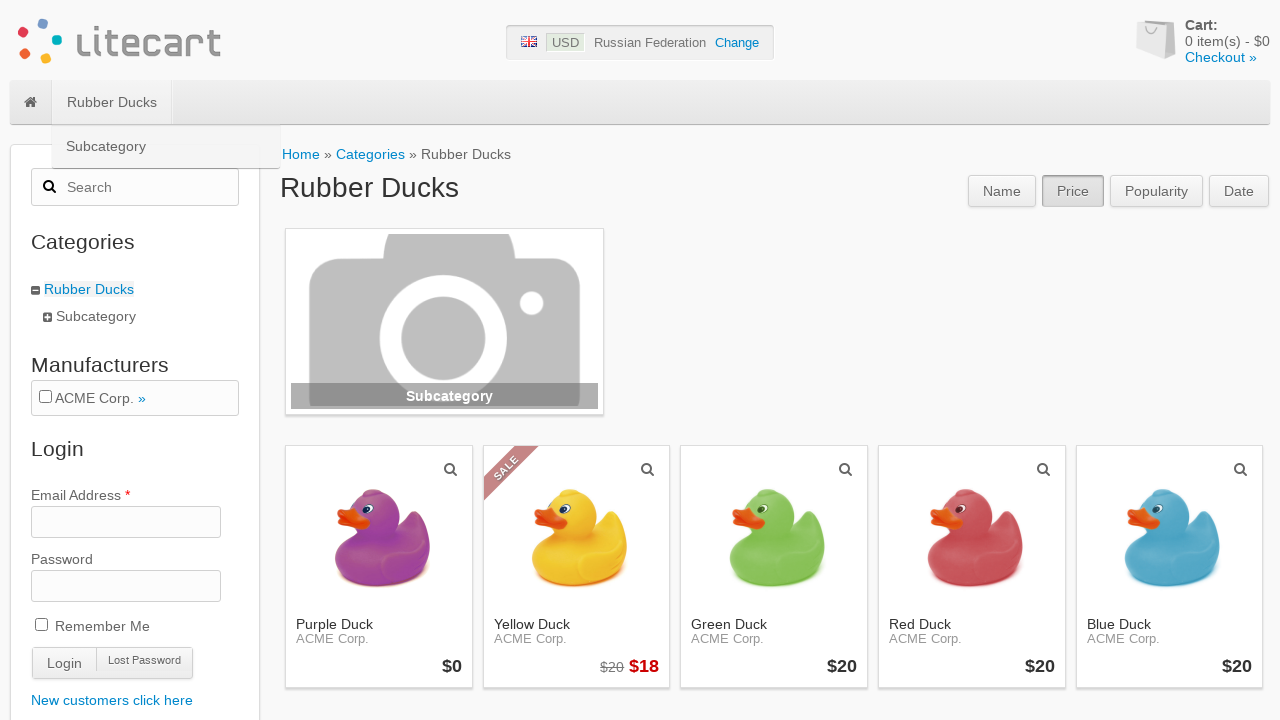